Tests drag and drop functionality by dragging column A to column B and verifying the swap occurred

Starting URL: https://the-internet.herokuapp.com/drag_and_drop

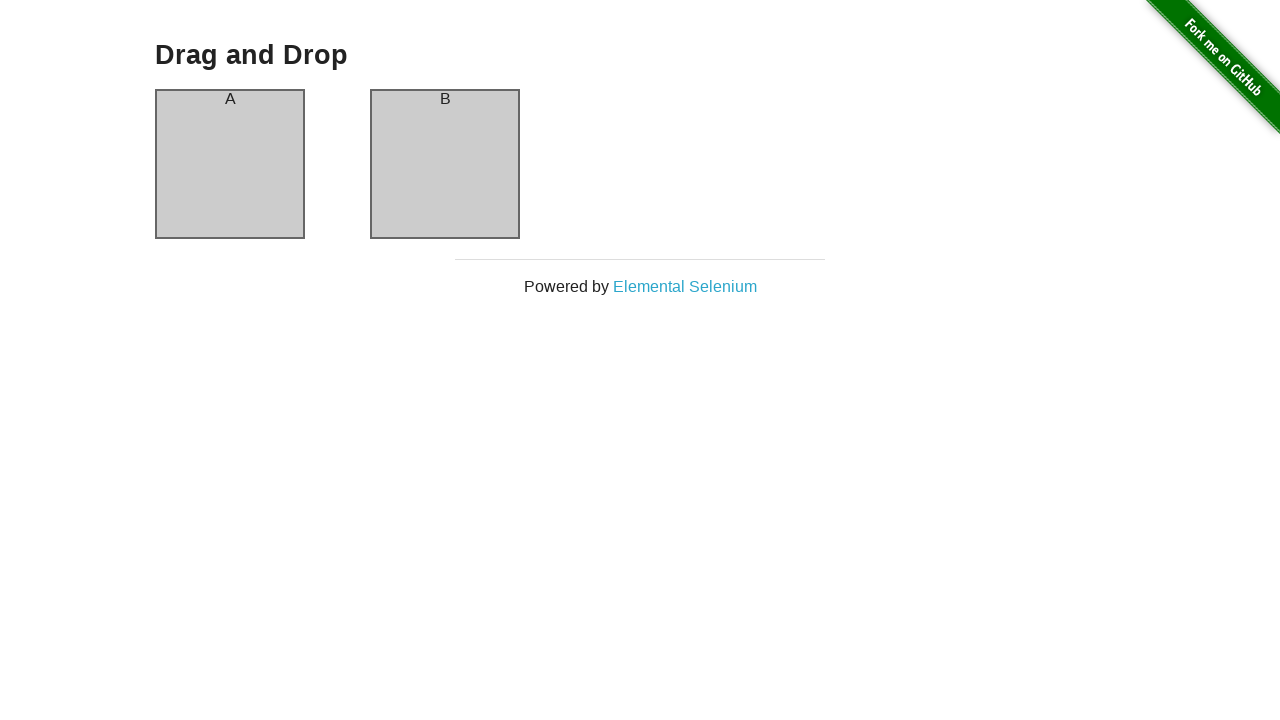

Dragged column A to column B at (445, 164)
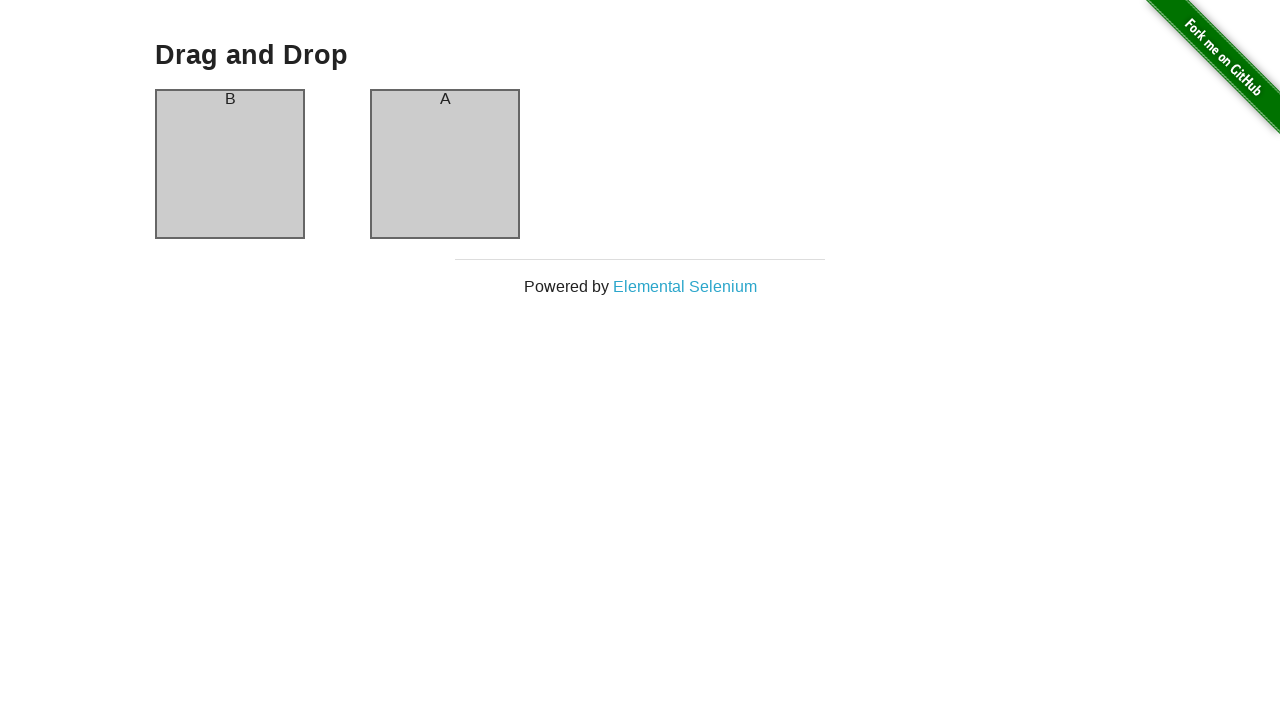

Verified column A is present after drag and drop
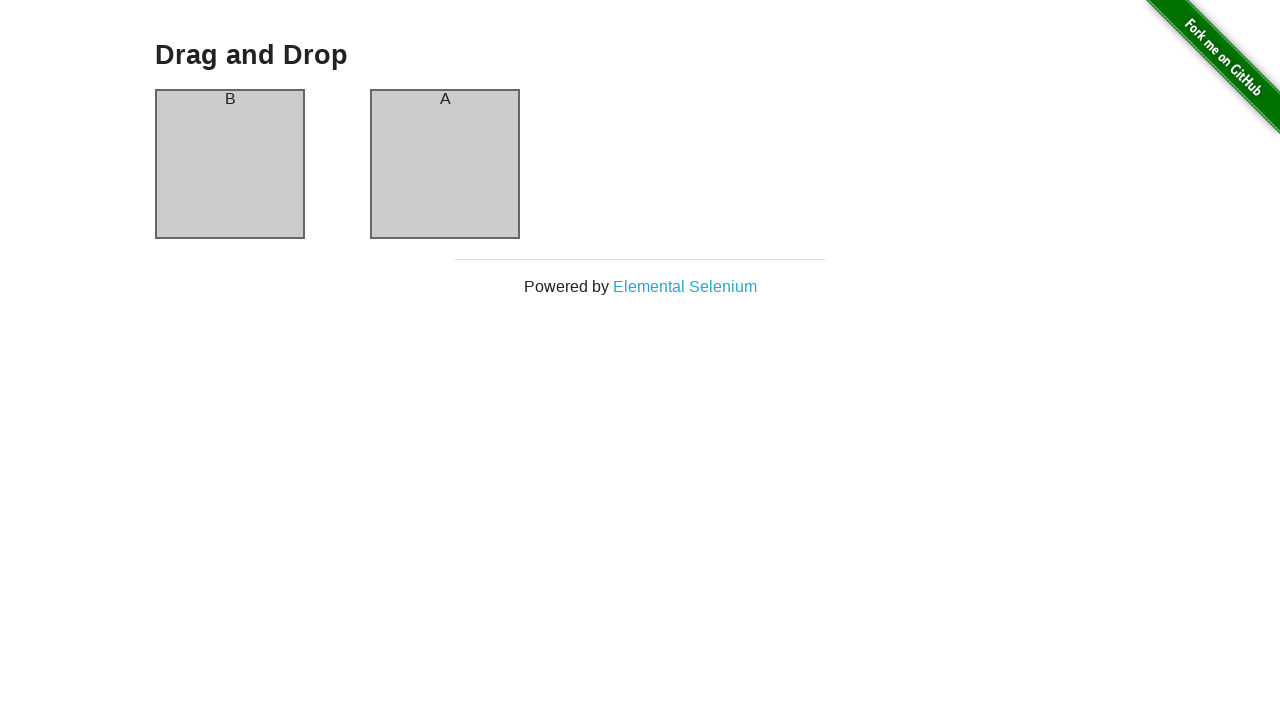

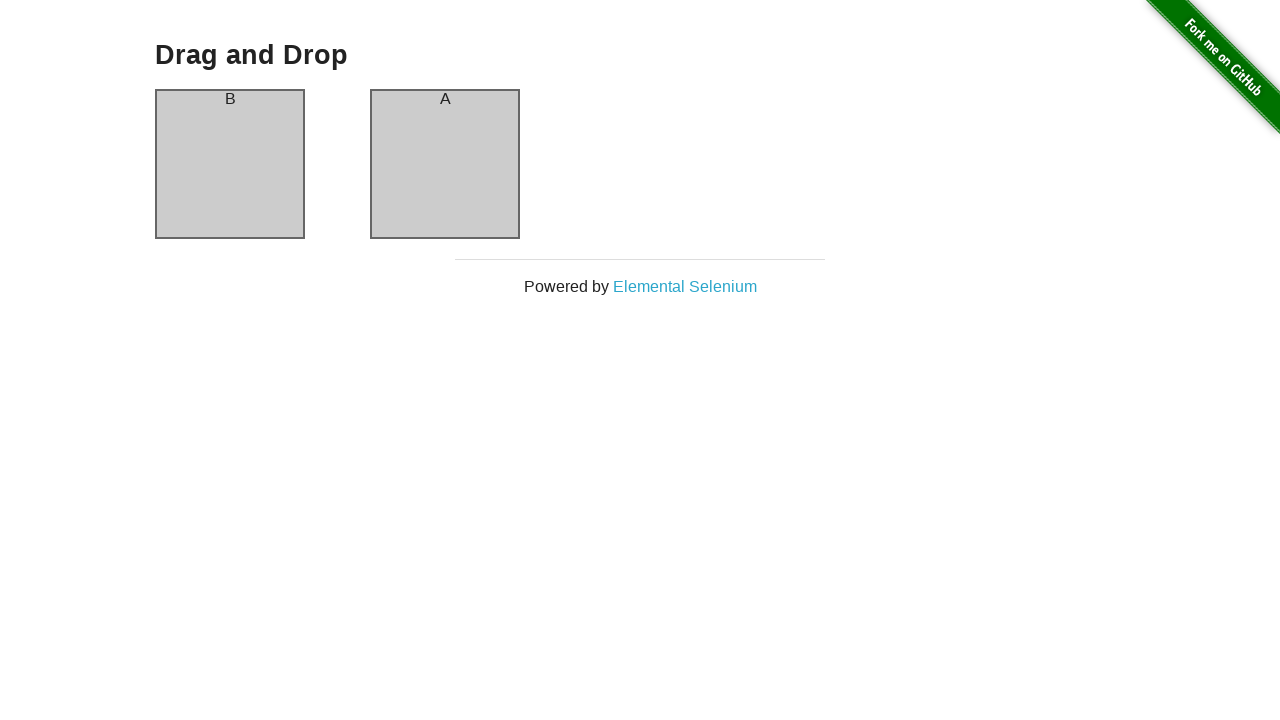